Tests that the Chitai Gorod main page loads correctly by verifying the page title contains "читай" and the URL contains "chitai-gorod"

Starting URL: https://www.chitai-gorod.ru/

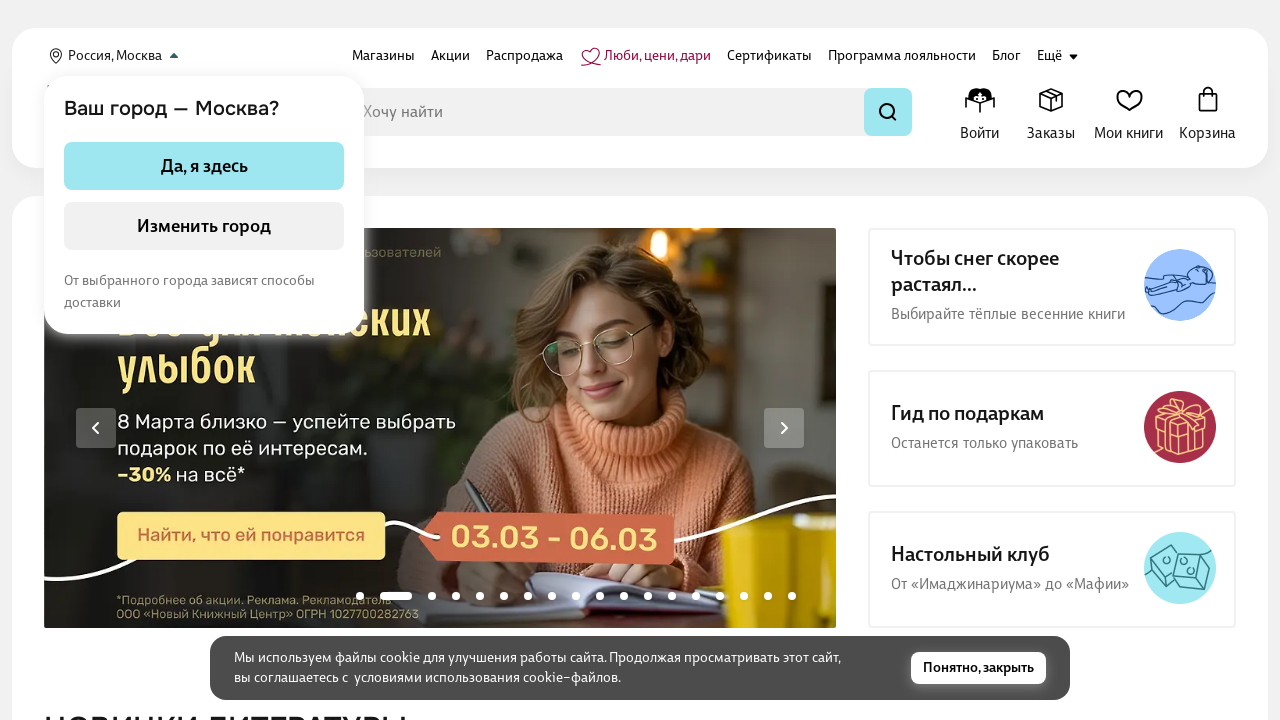

Waited for page to reach domcontentloaded state
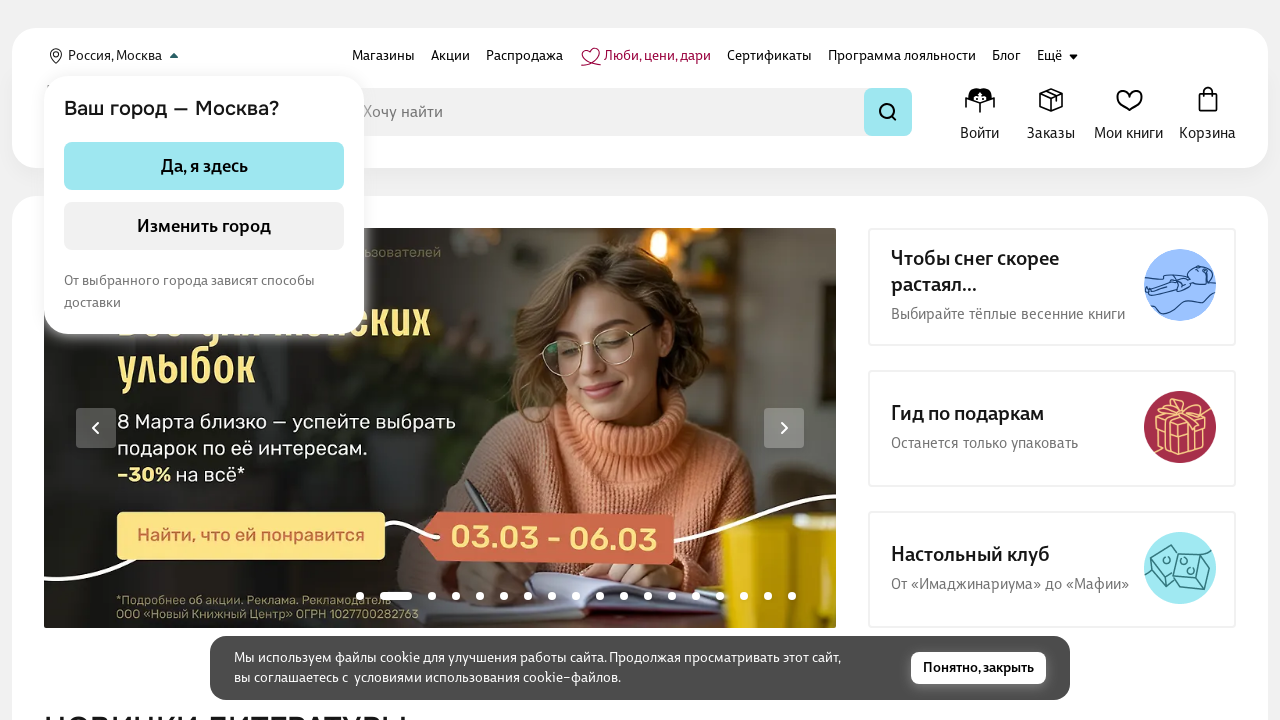

Retrieved page title: Читай-город — магазин интересных книг, подарков и канцелярии
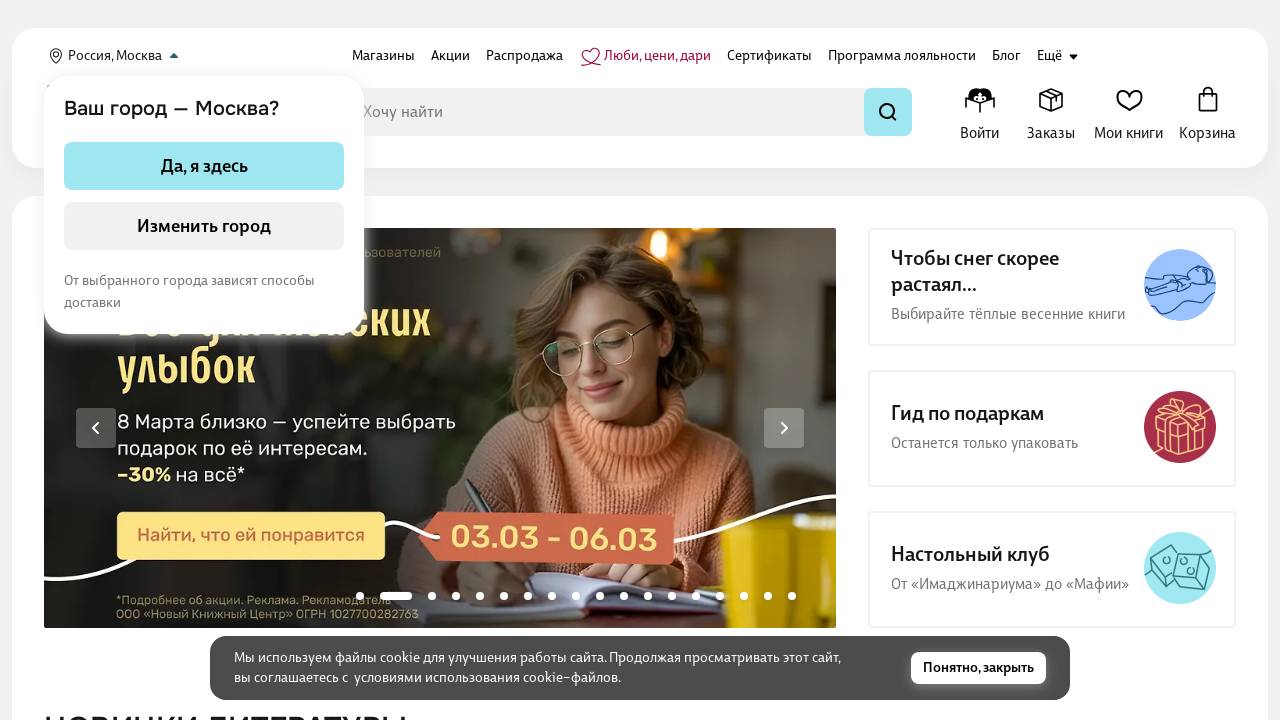

Verified that page title contains 'читай'
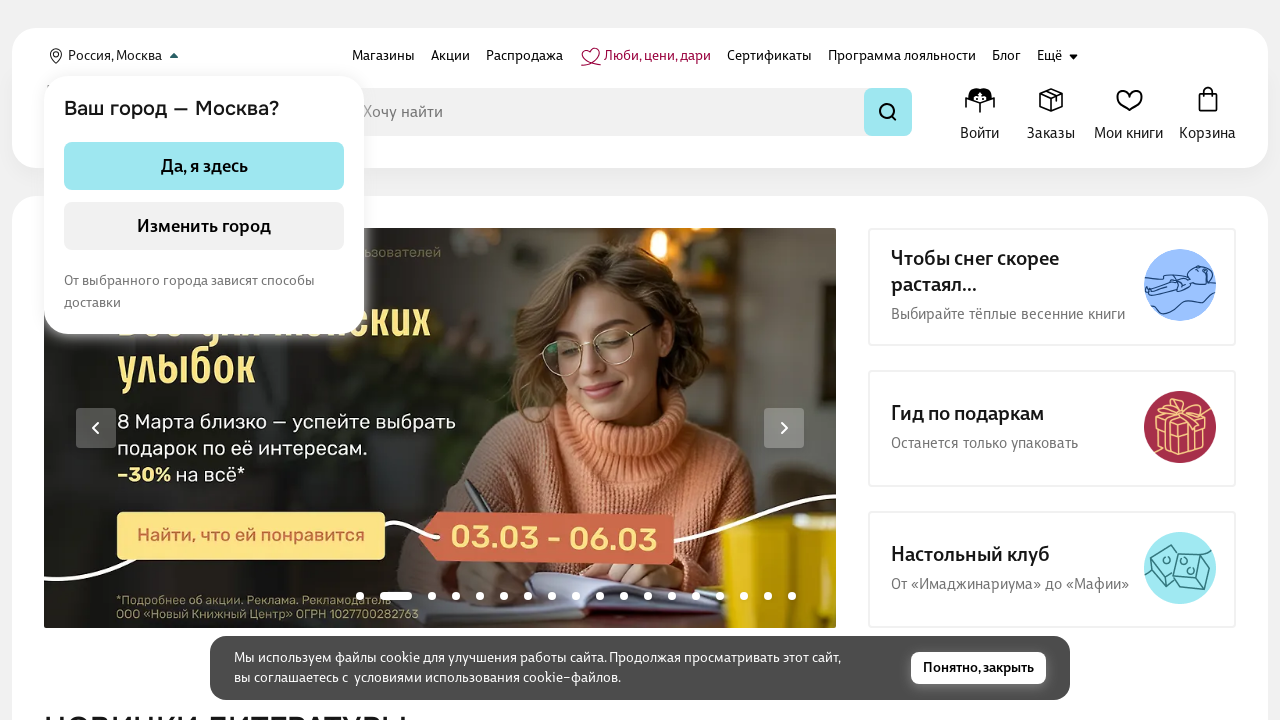

Retrieved current URL: https://www.chitai-gorod.ru/
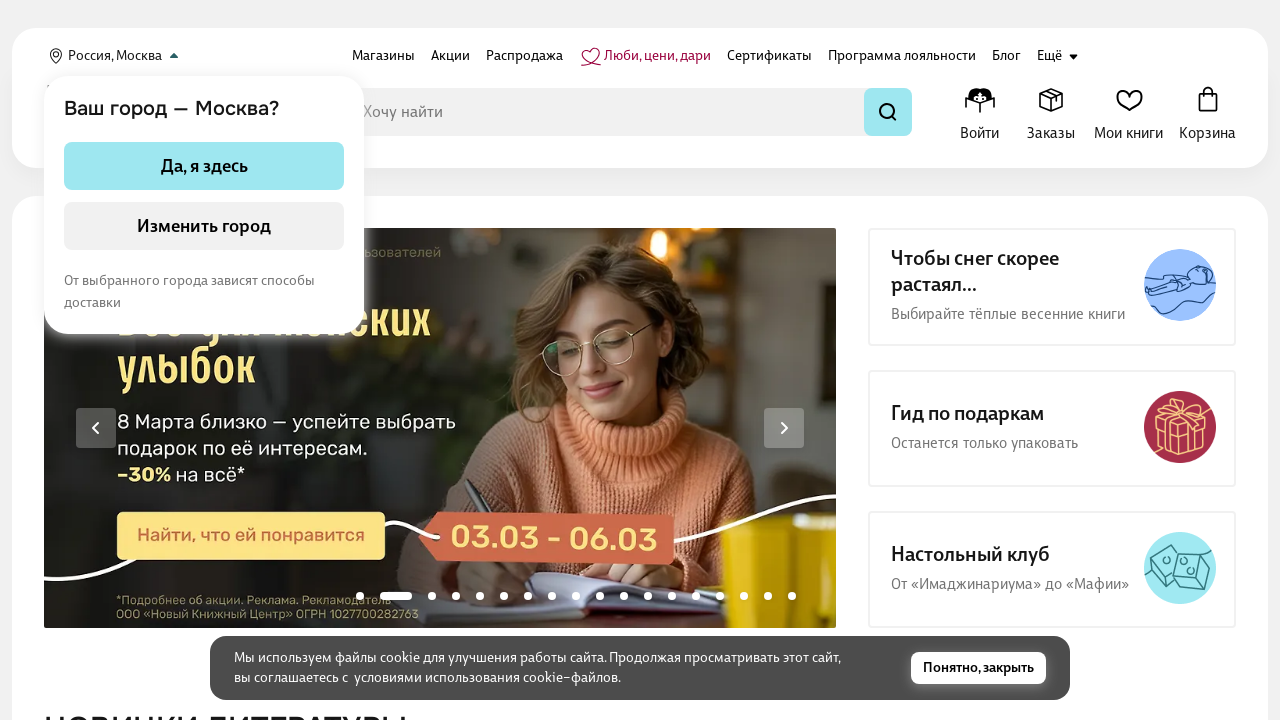

Verified that URL contains 'chitai-gorod'
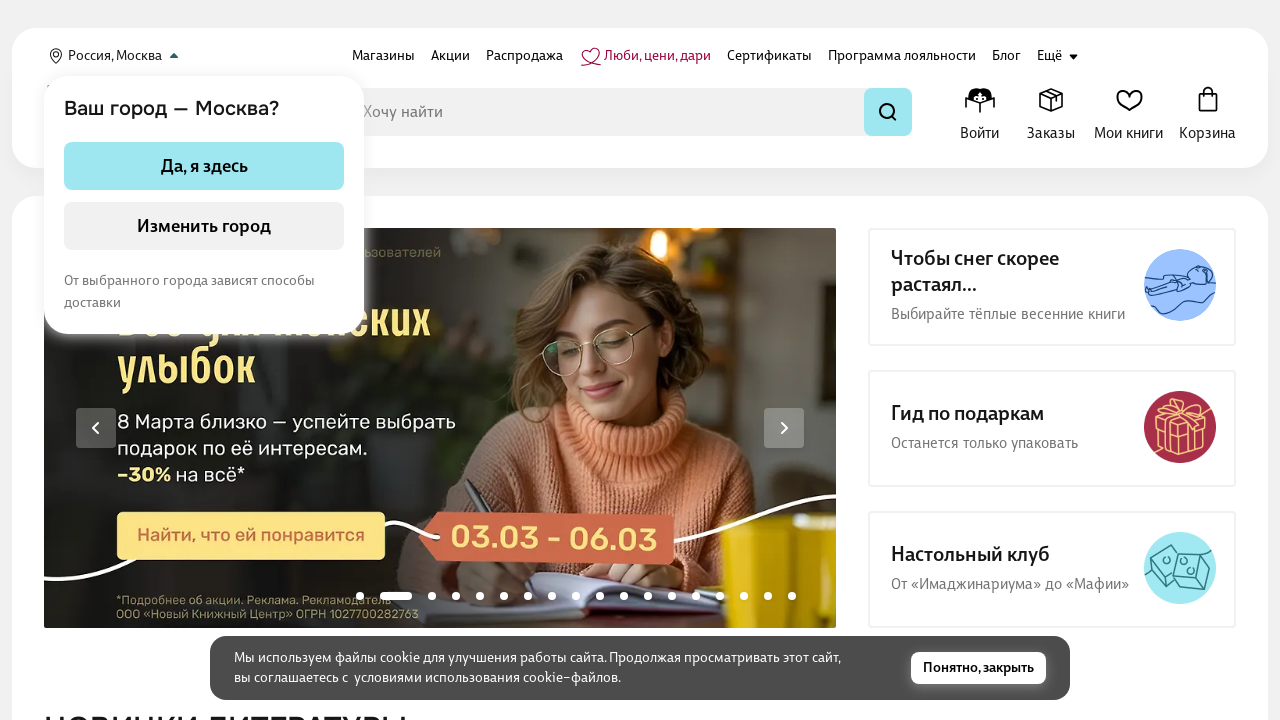

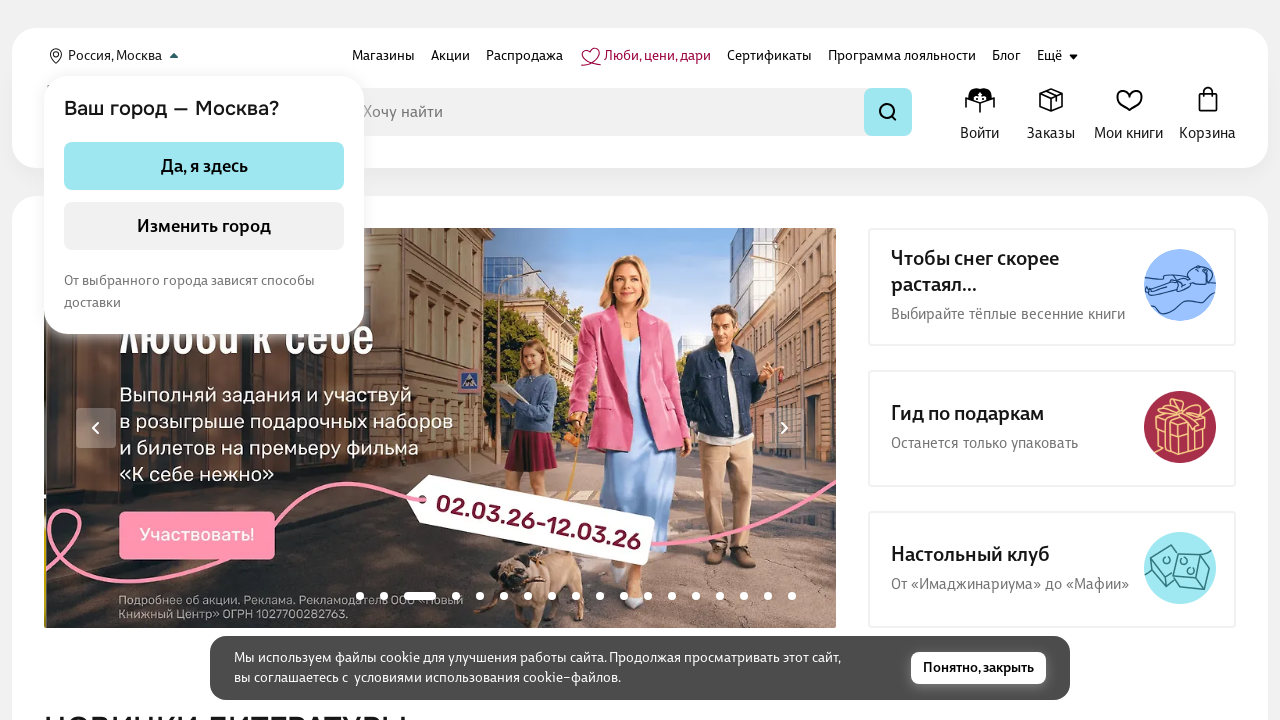